Tests that clicking Clear completed button removes completed items

Starting URL: https://demo.playwright.dev/todomvc

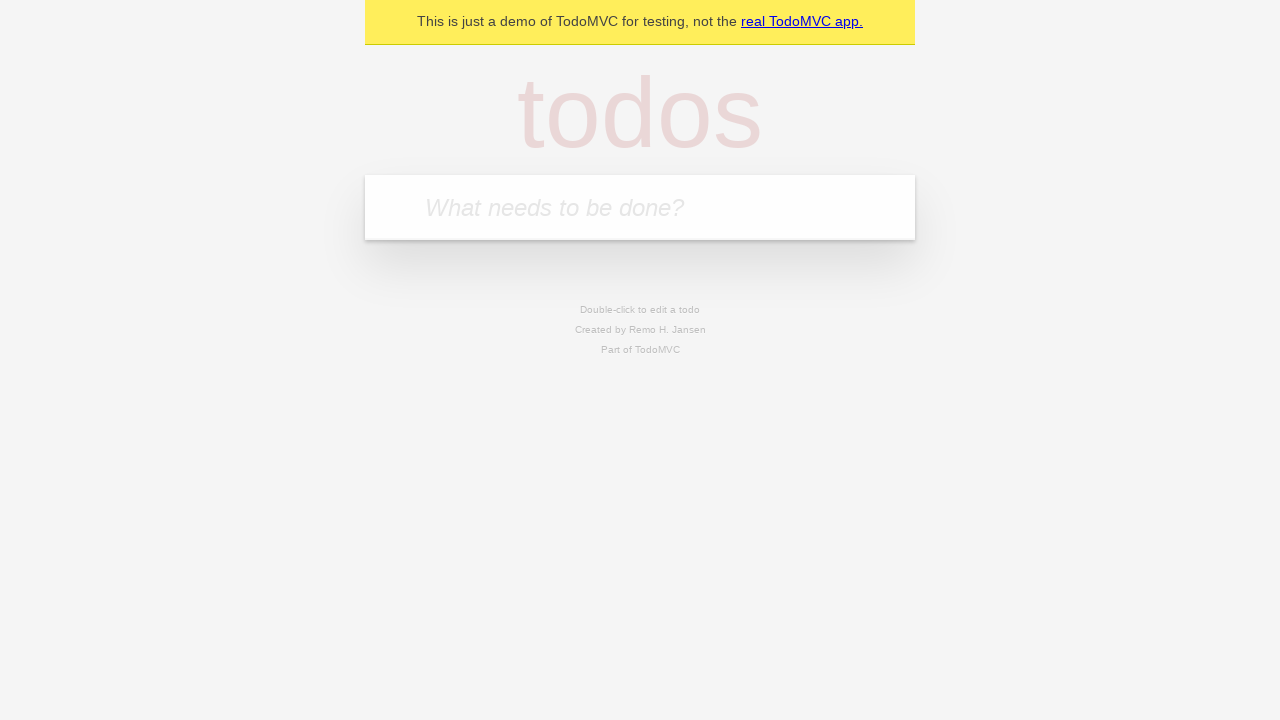

Filled todo input with 'buy some cheese' on internal:attr=[placeholder="What needs to be done?"i]
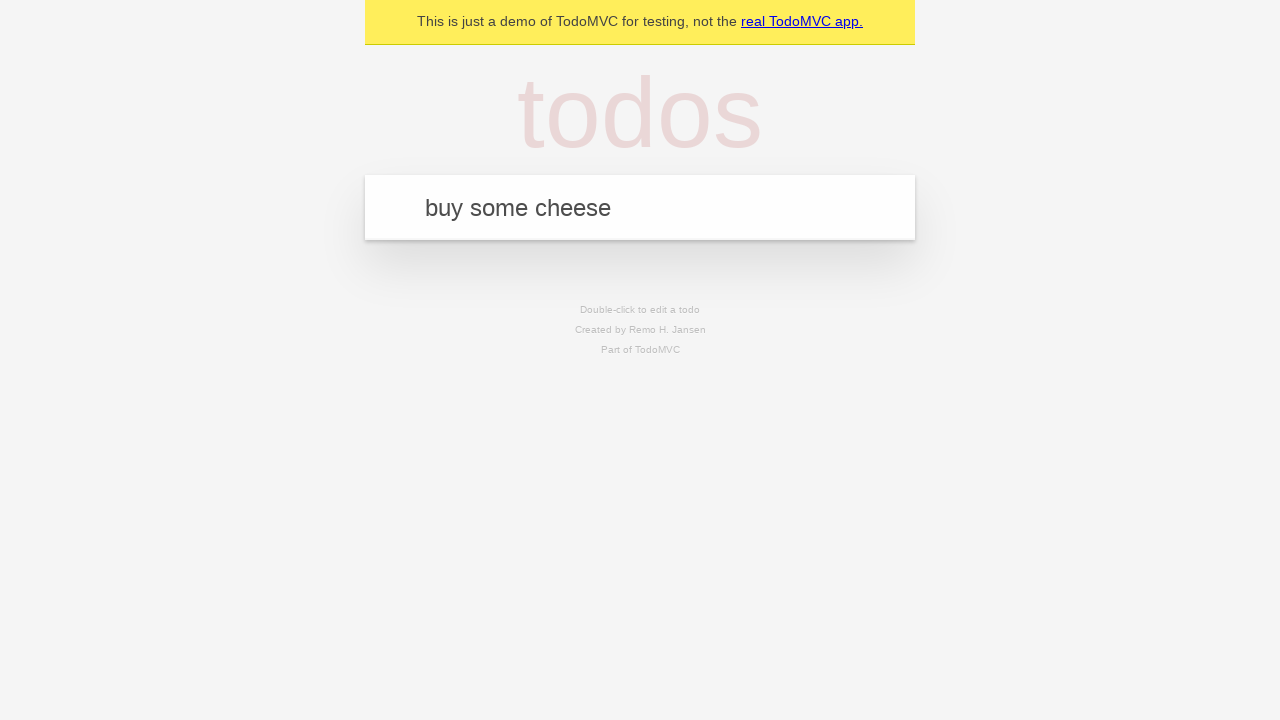

Pressed Enter to add first todo on internal:attr=[placeholder="What needs to be done?"i]
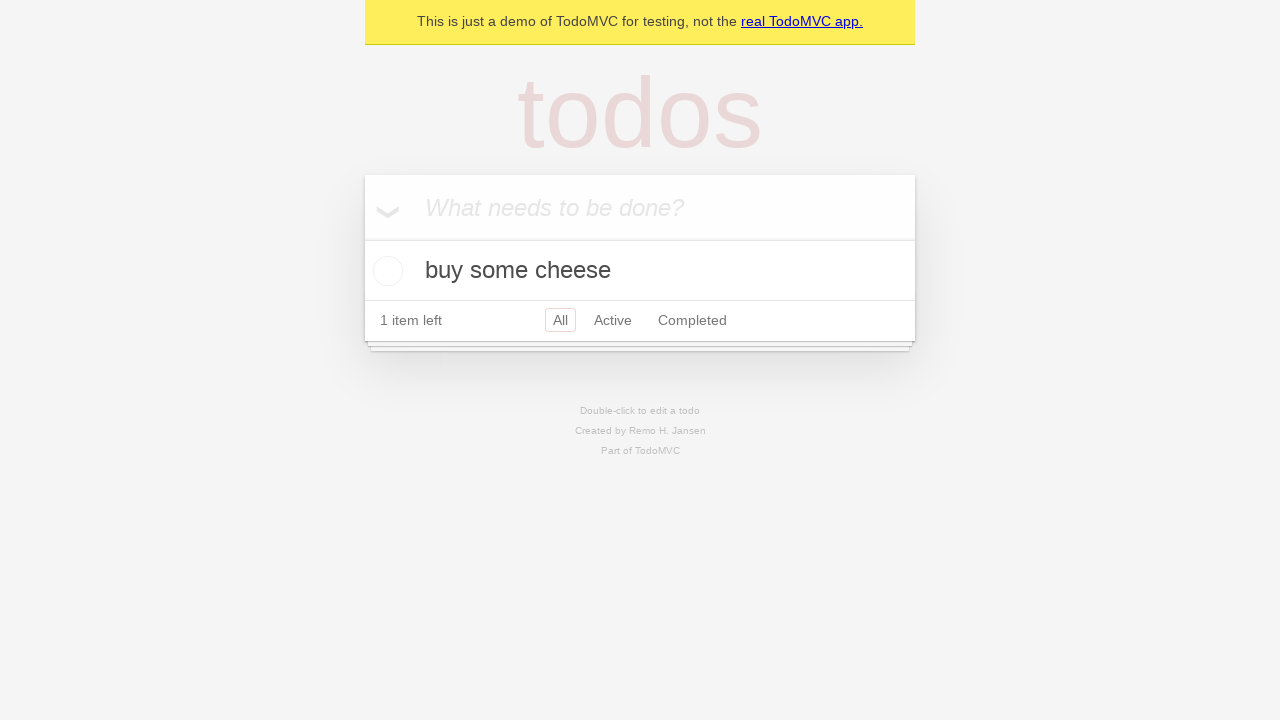

Filled todo input with 'feed the cat' on internal:attr=[placeholder="What needs to be done?"i]
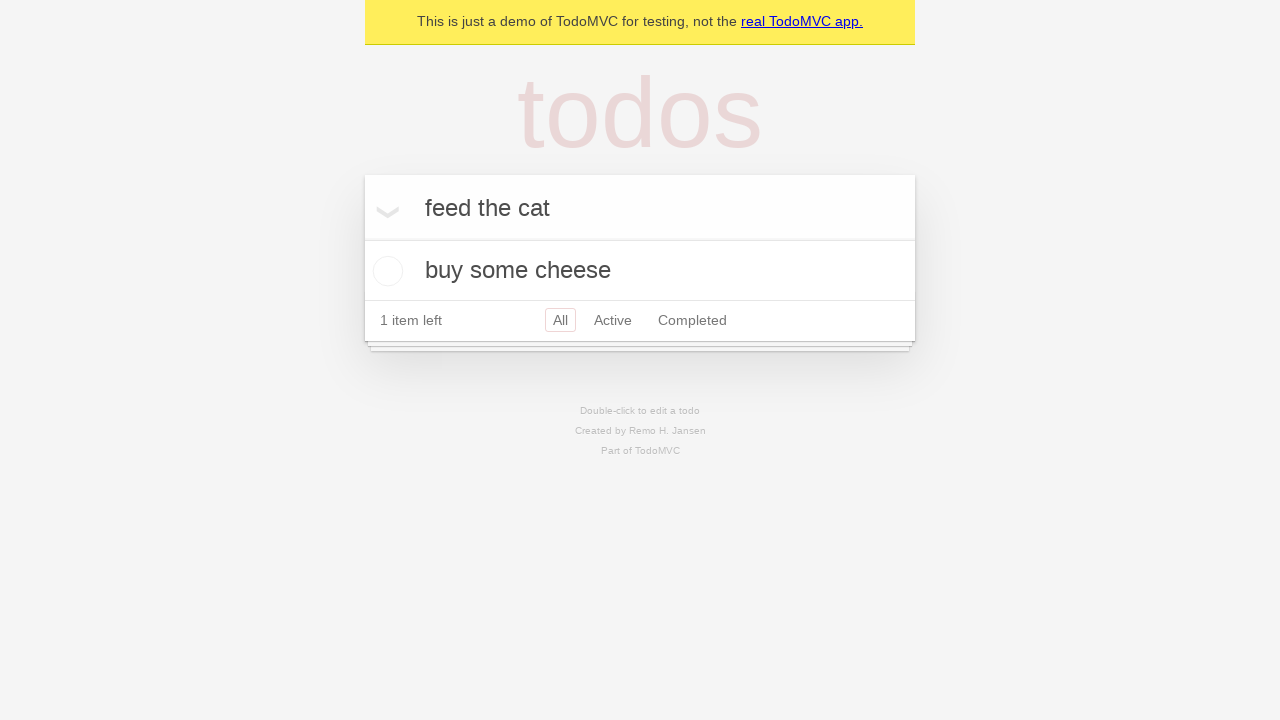

Pressed Enter to add second todo on internal:attr=[placeholder="What needs to be done?"i]
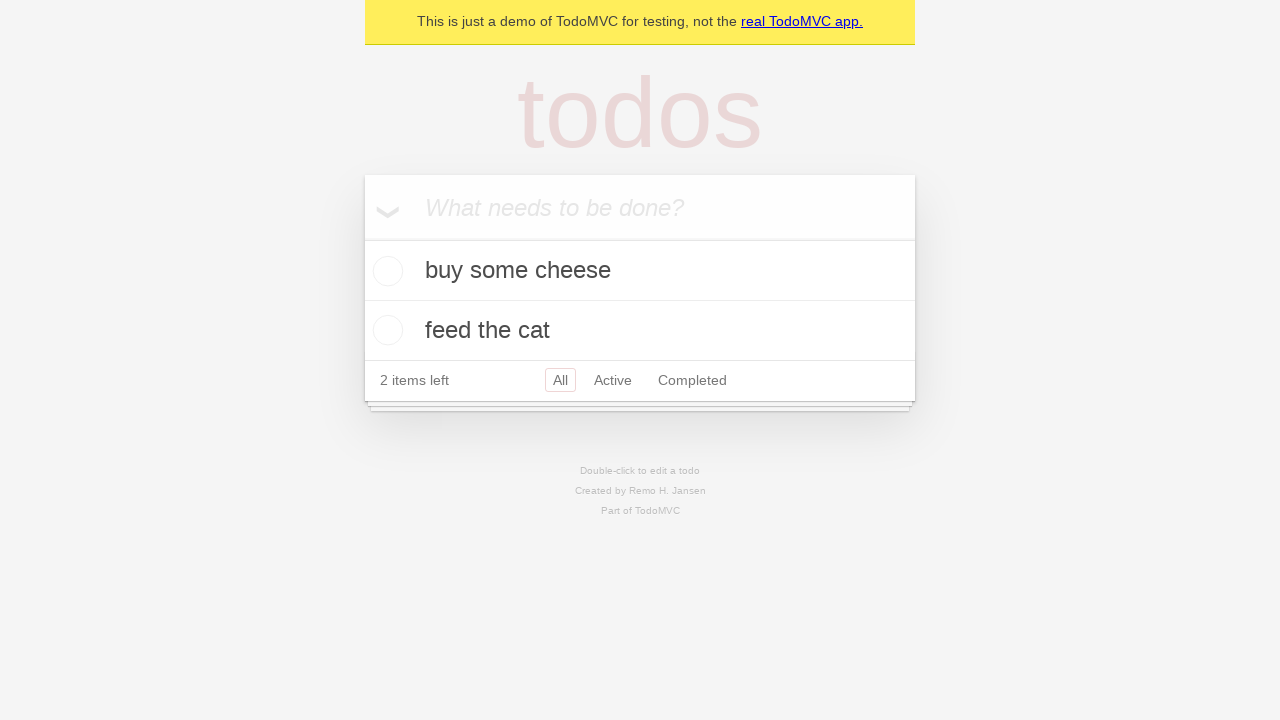

Filled todo input with 'book a doctors appointment' on internal:attr=[placeholder="What needs to be done?"i]
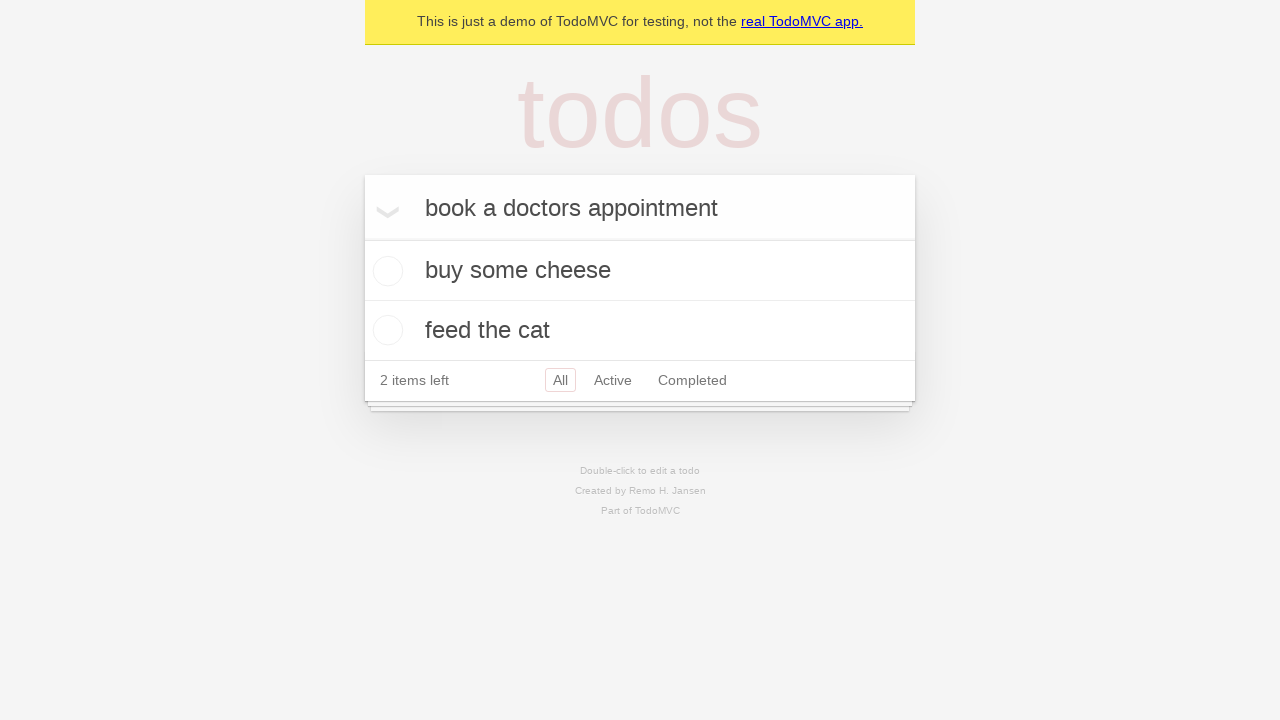

Pressed Enter to add third todo on internal:attr=[placeholder="What needs to be done?"i]
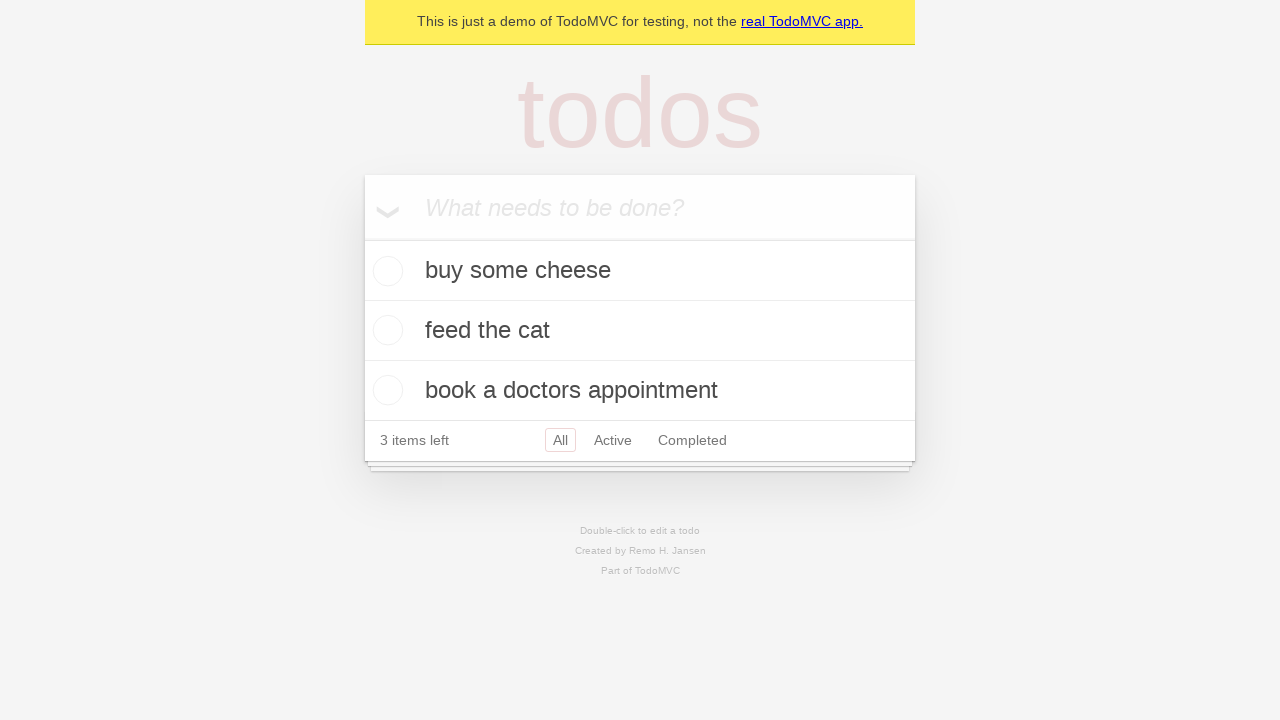

Checked the second todo item (feed the cat) at (385, 330) on internal:testid=[data-testid="todo-item"s] >> nth=1 >> internal:role=checkbox
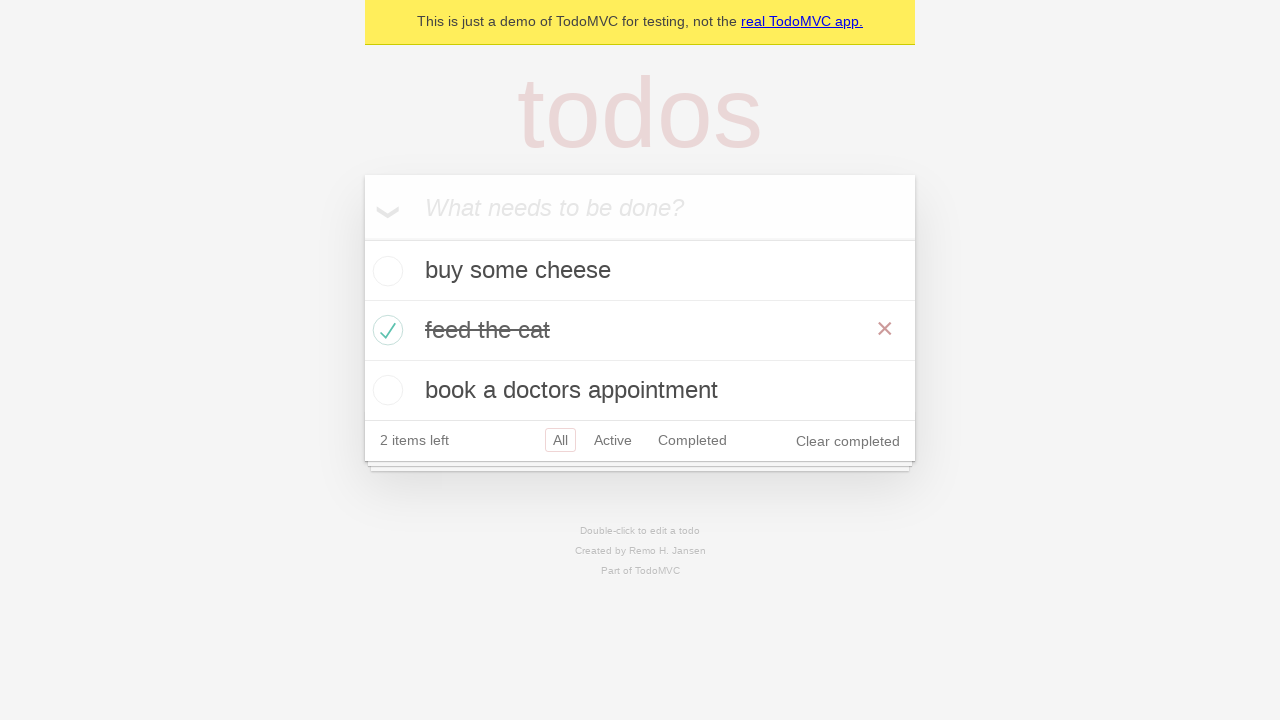

Clicked Clear completed button at (848, 441) on internal:role=button[name="Clear completed"i]
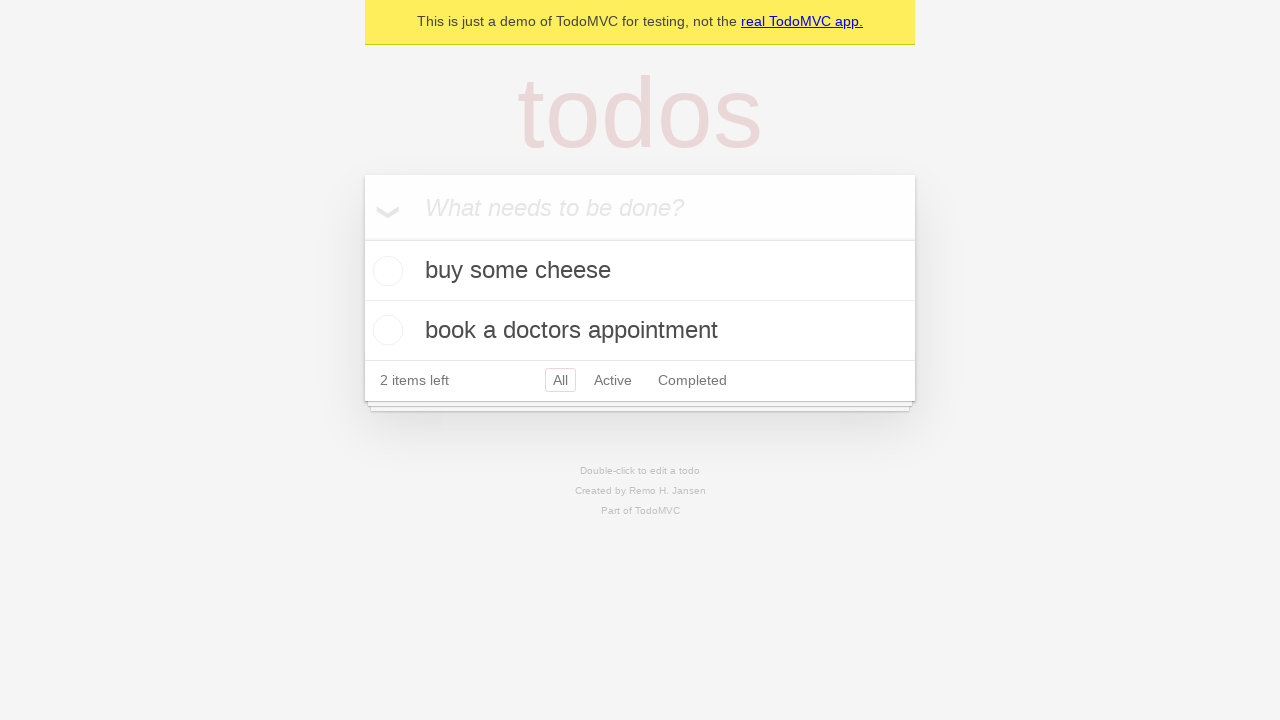

Waited for completed item to be removed (2 items remaining)
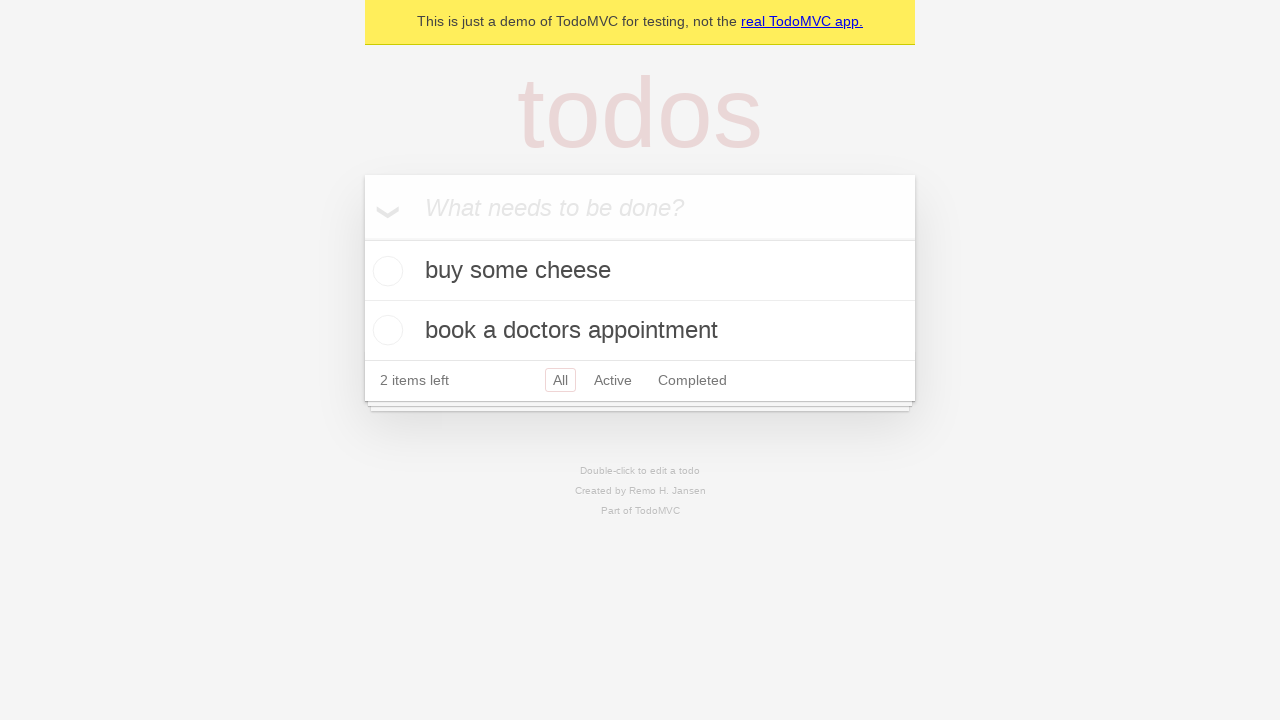

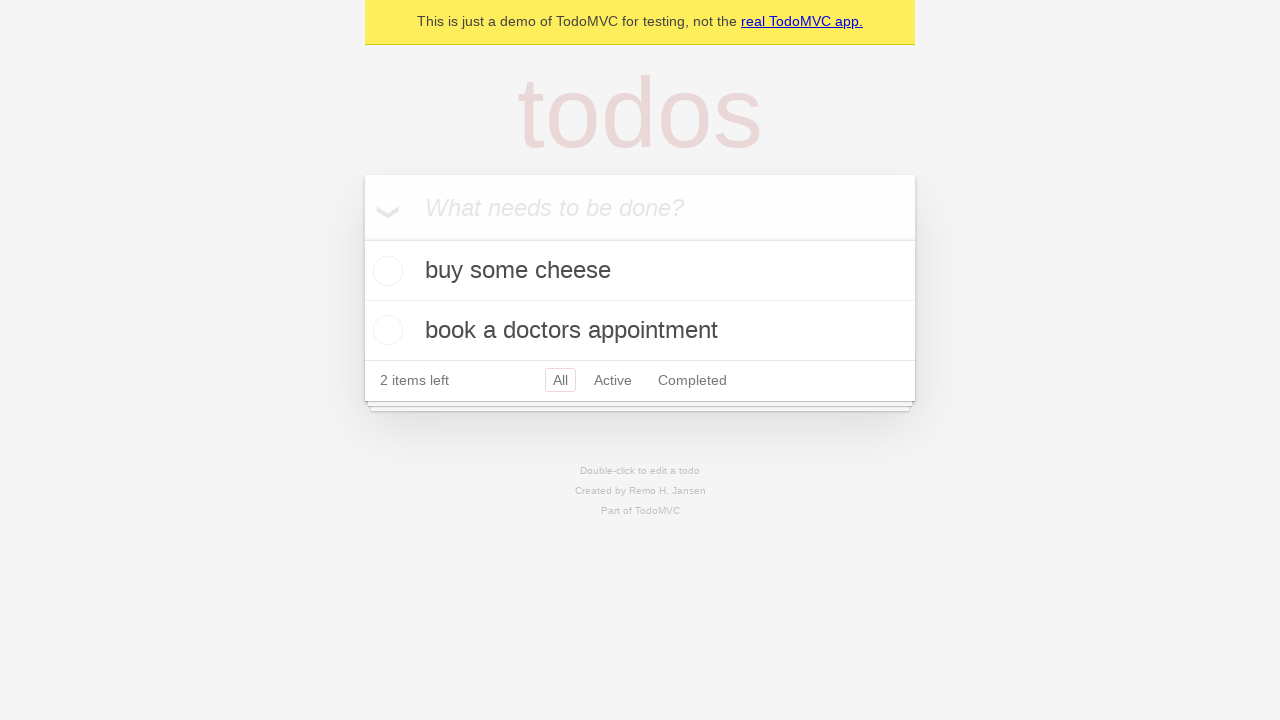